Tests Booking.com search functionality by entering a hotel name, selecting it from autocomplete suggestions, submitting the search, and verifying the hotel appears in the results.

Starting URL: https://www.booking.com/searchresults.en-gb.html

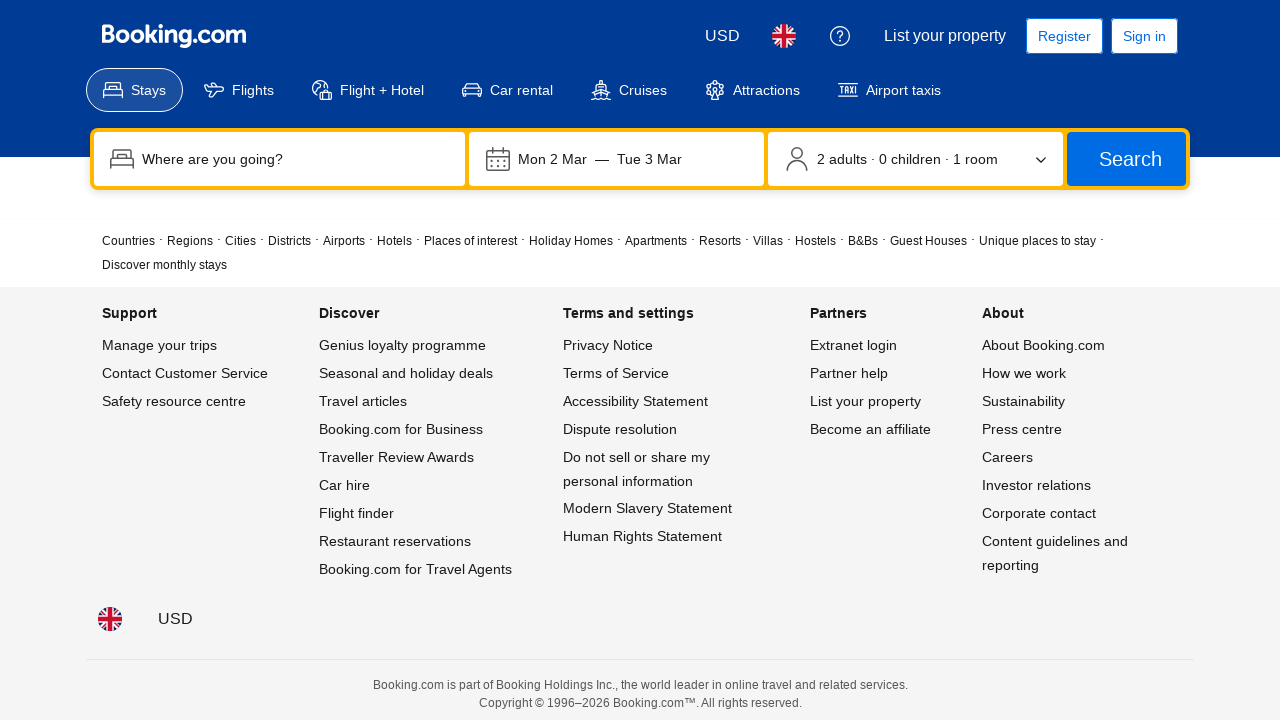

Waited for page to load (3 seconds)
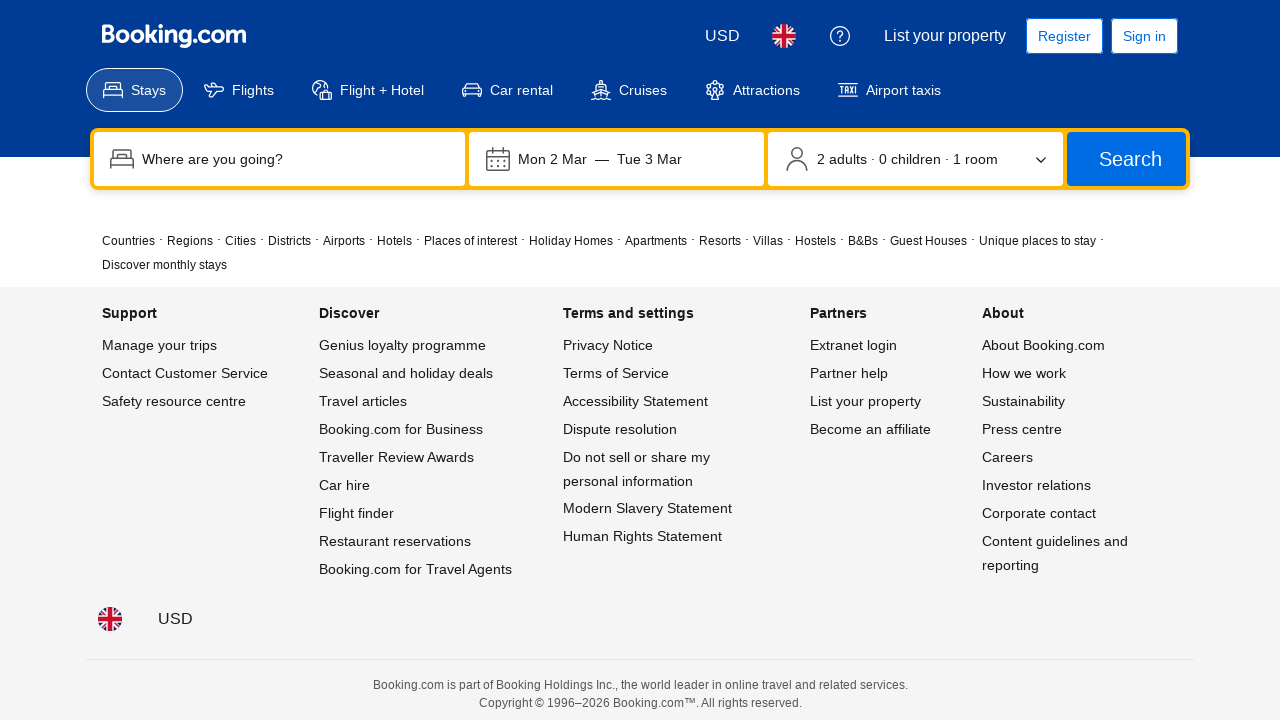

Entered hotel name 'Hilton London' in search box on input[name='ss']
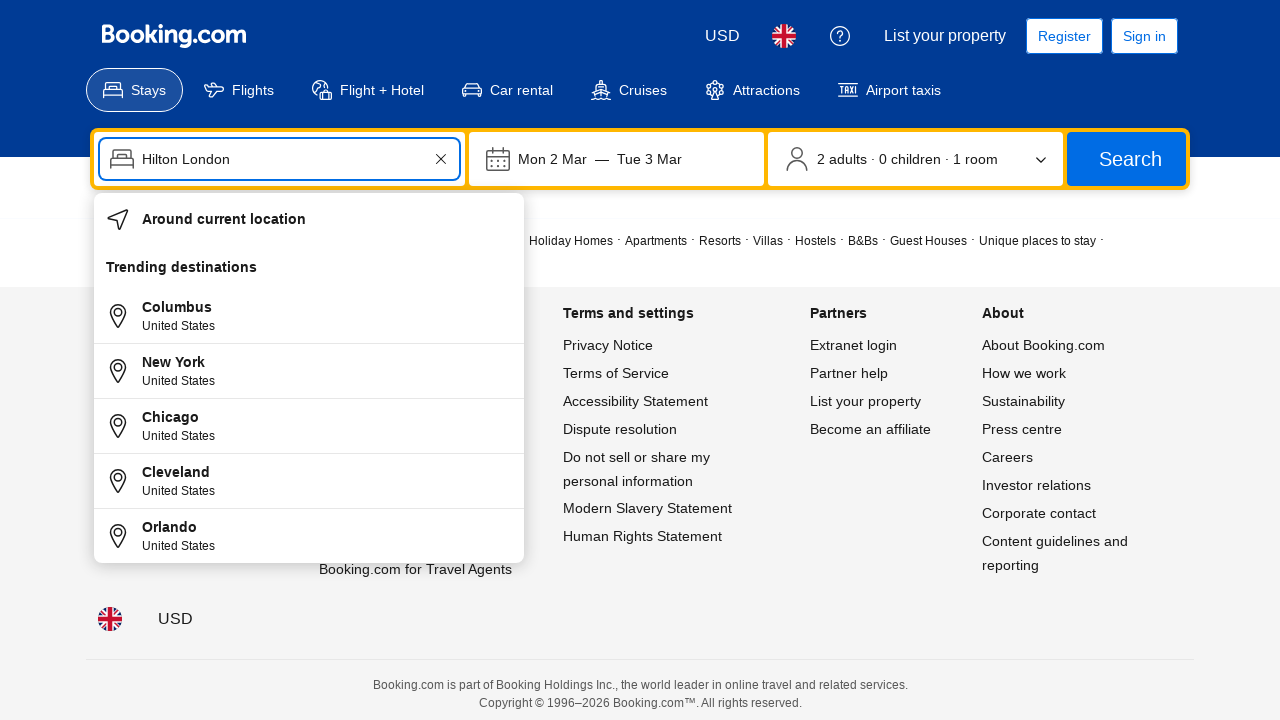

Autocomplete suggestion for 'Hilton London' appeared
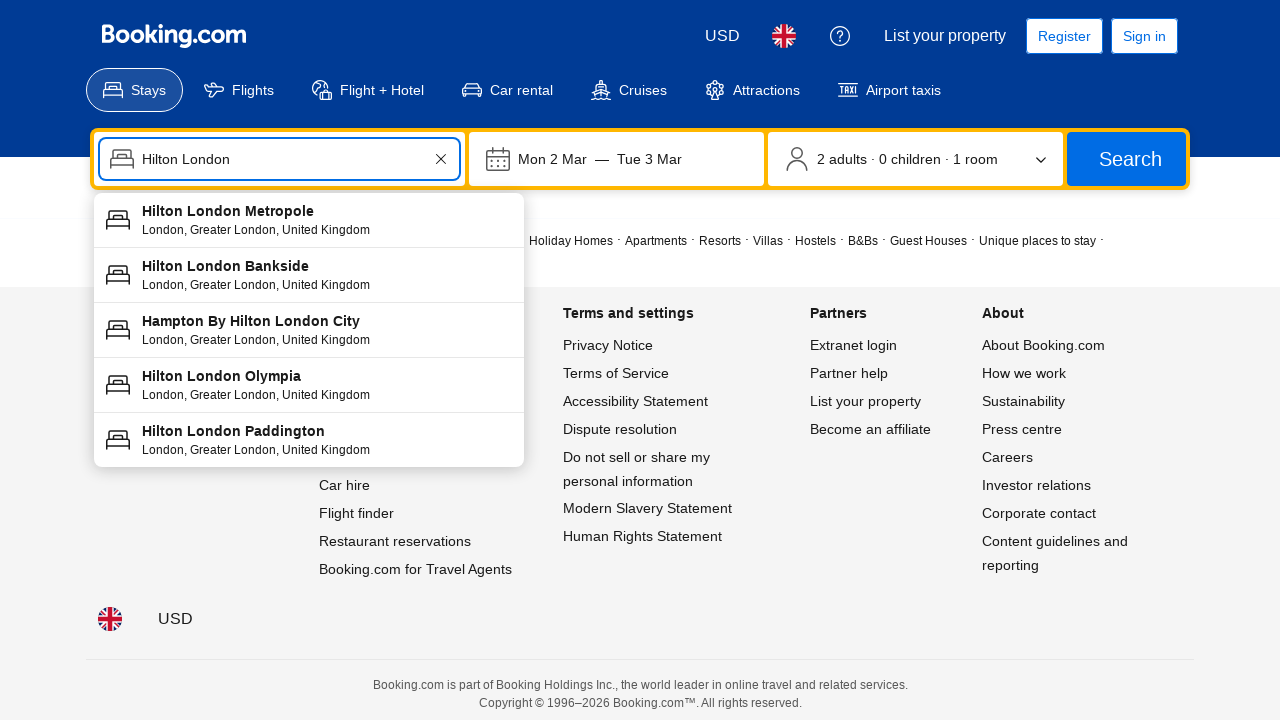

Clicked autocomplete suggestion for 'Hilton London' at (329, 211) on //ul//*[contains(text(), 'Hilton London')]
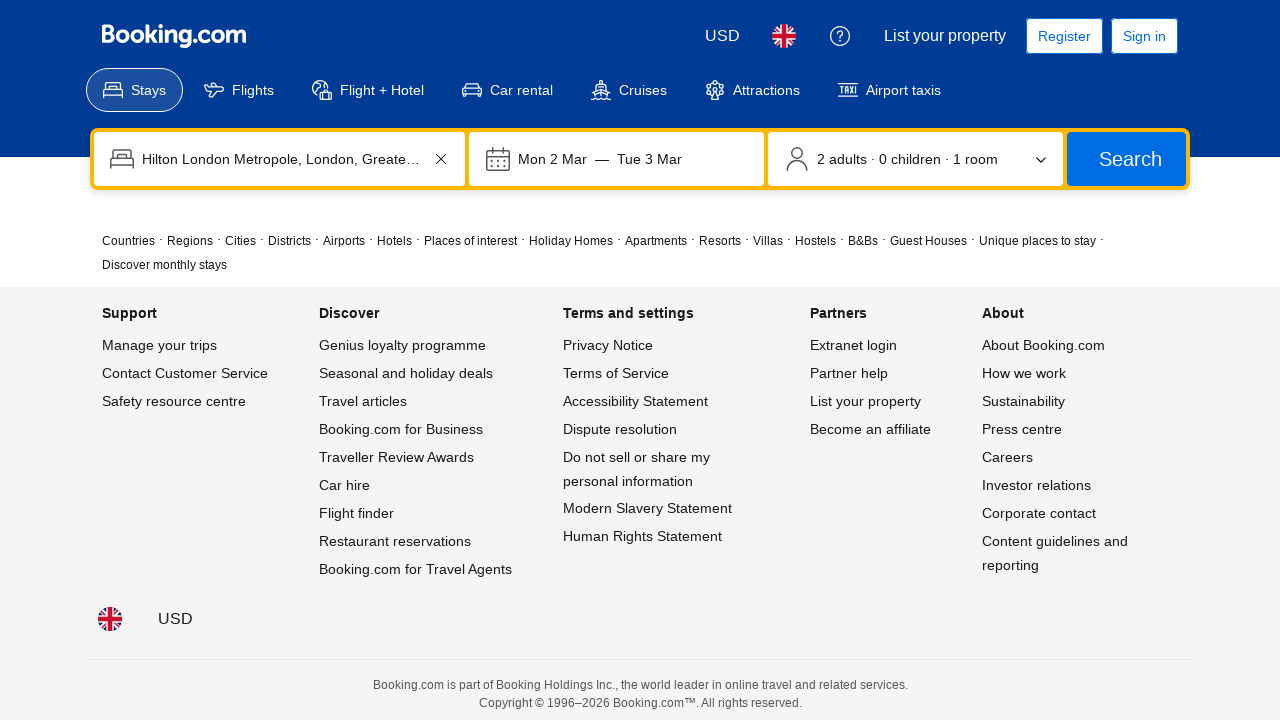

Clicked search/submit button at (1126, 159) on [type='submit']
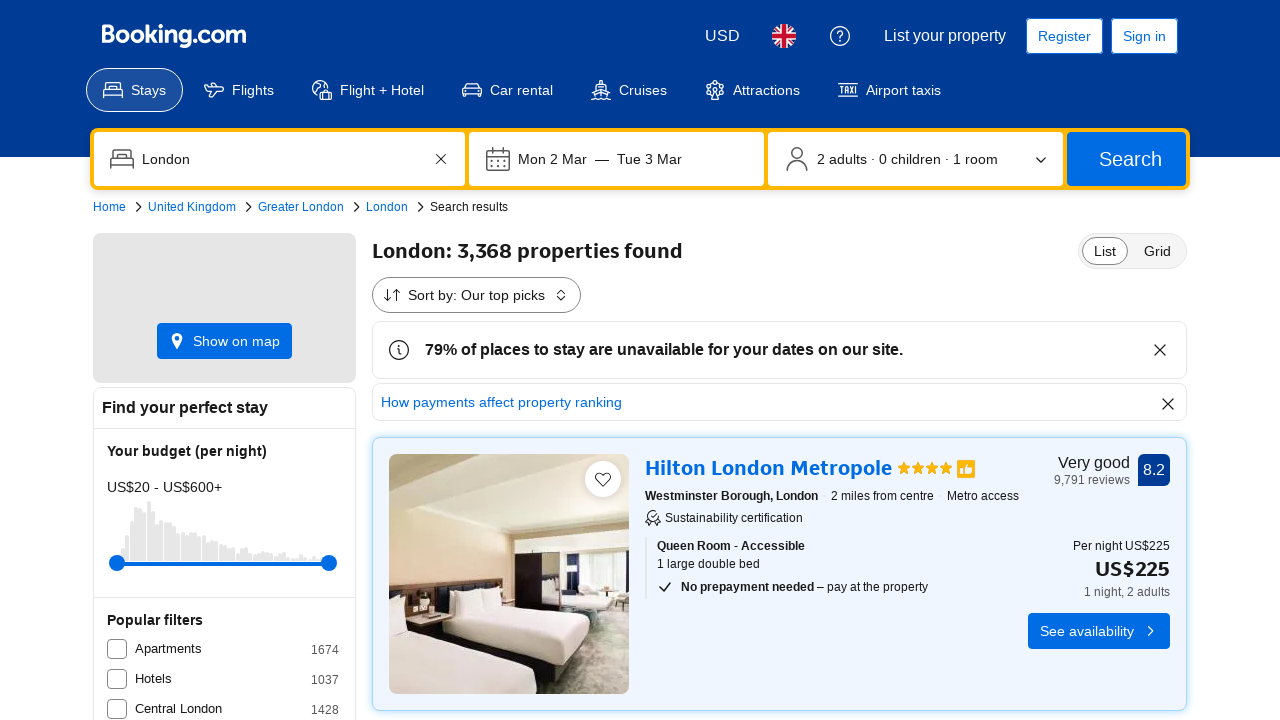

Search results loaded successfully
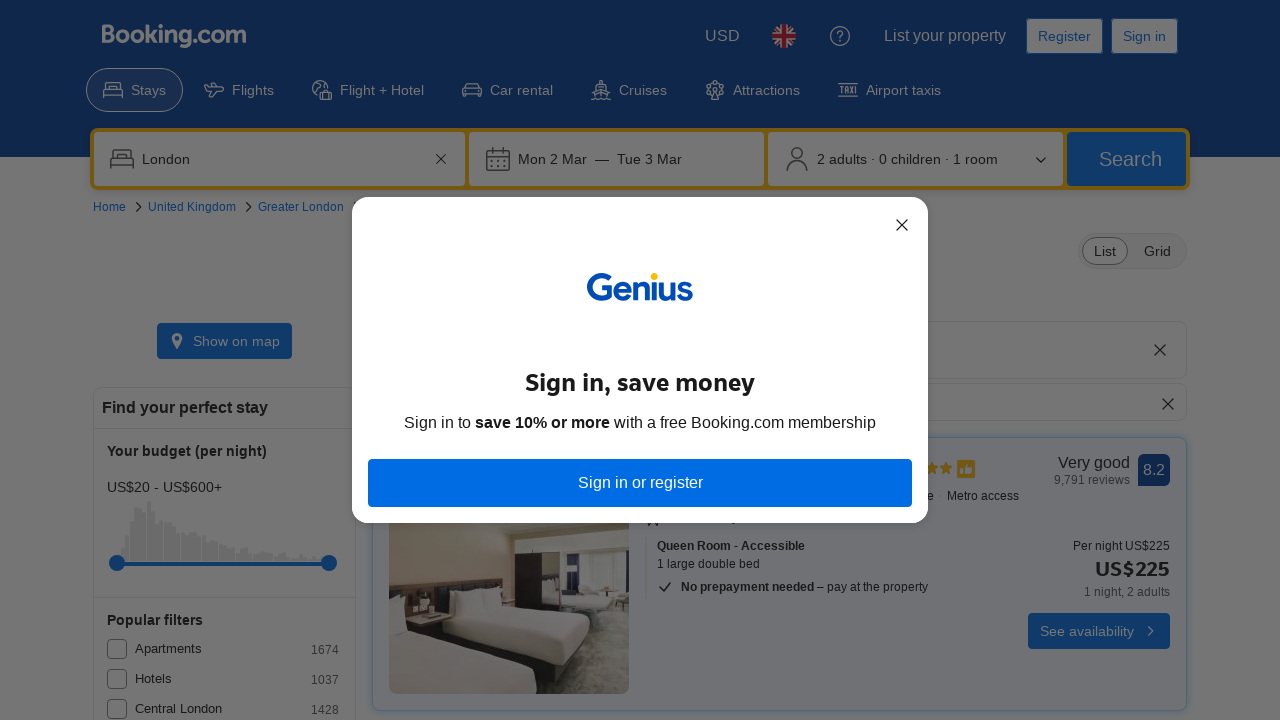

Retrieved all hotel titles from search results
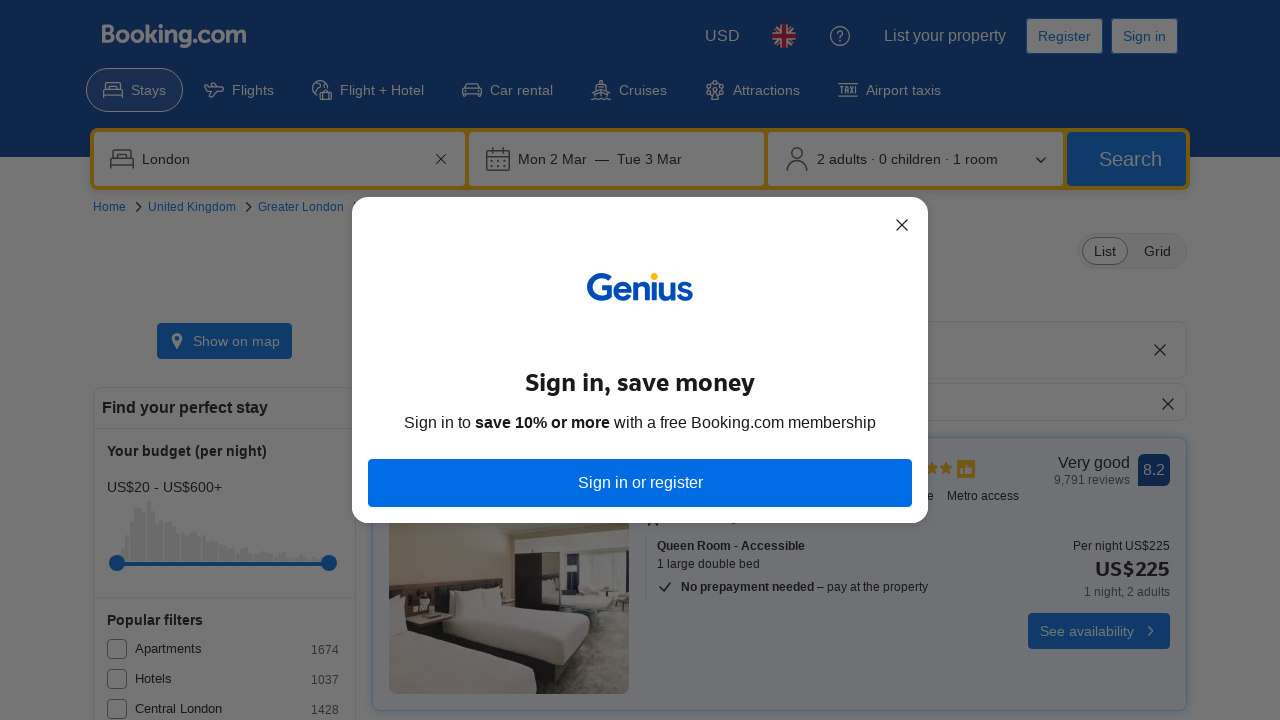

Verified hotel 'Hilton London' presence in results
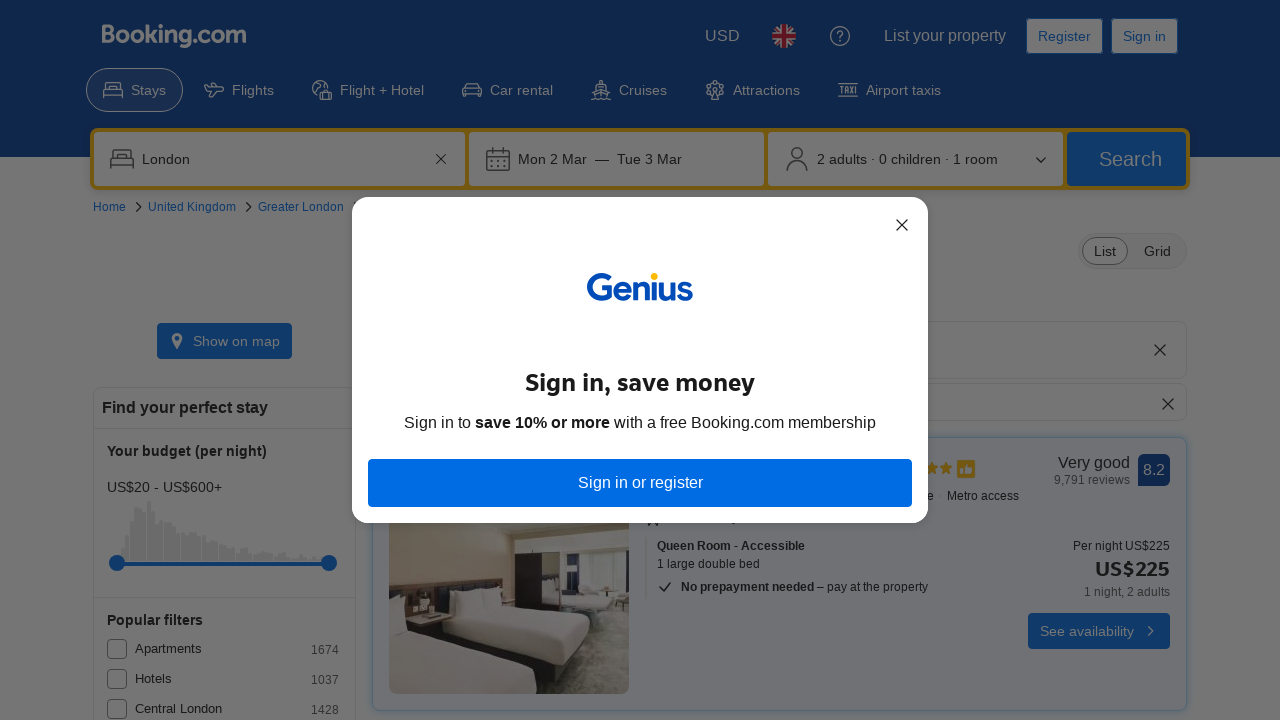

Assertion passed: Hotel 'Hilton London' found in search results
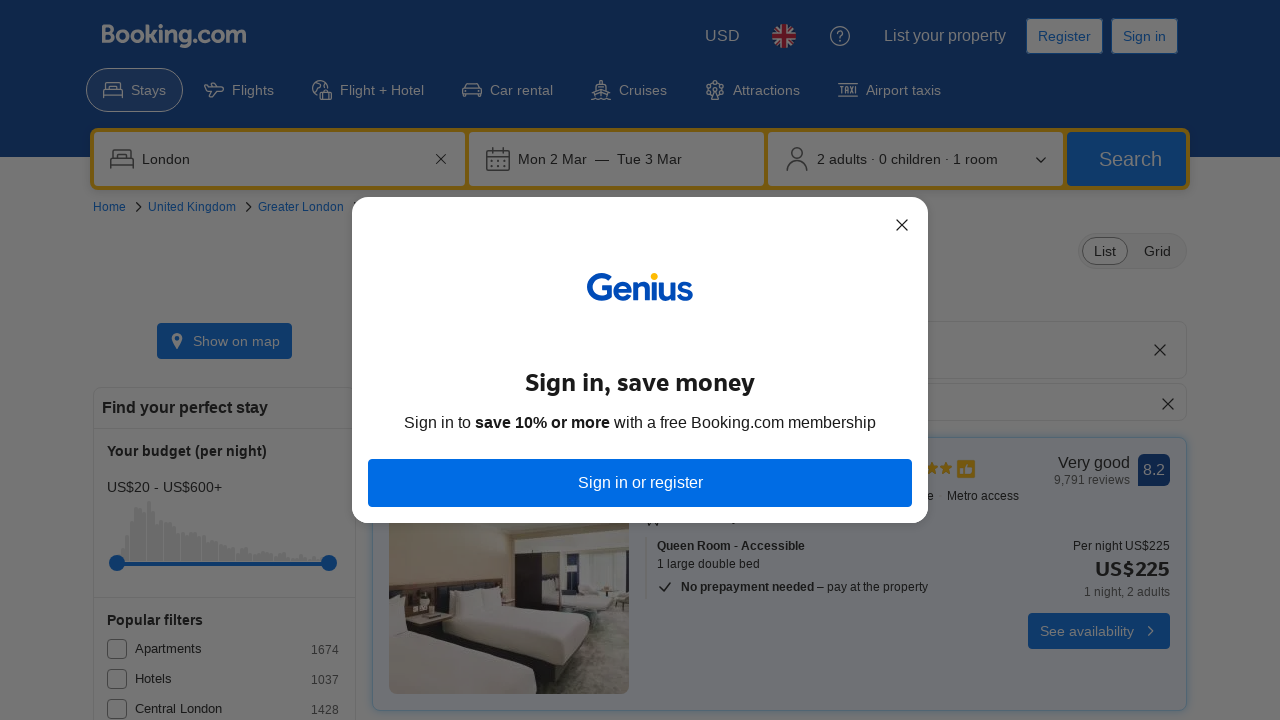

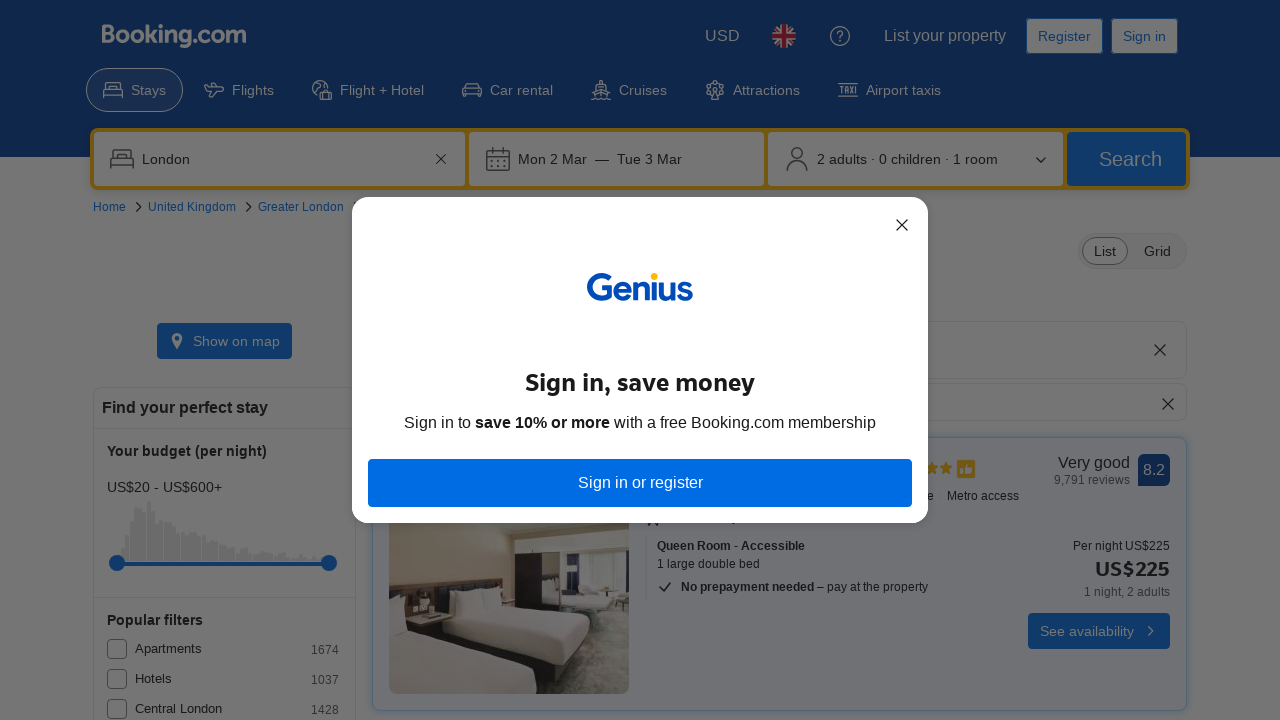